Tests date picker functionality by navigating through calendar views to select a specific date in June 2027 and verifying the selection

Starting URL: https://rahulshettyacademy.com/seleniumPractise/#/offers

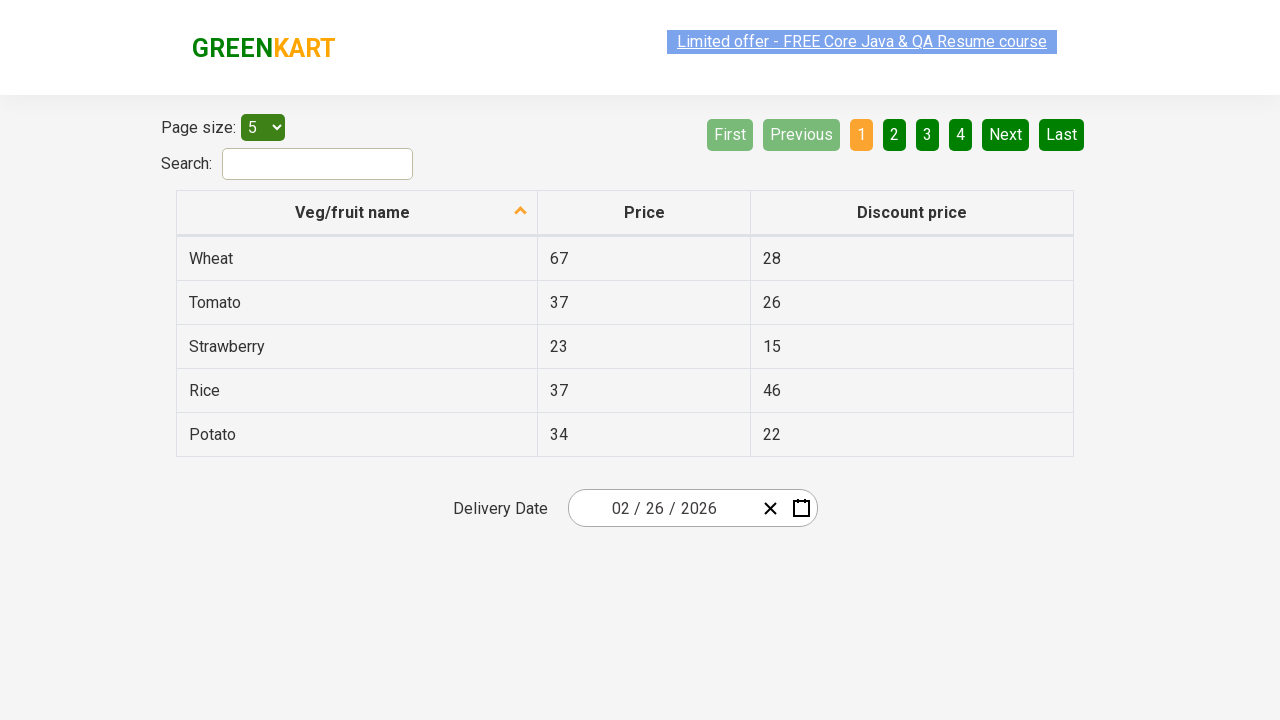

Clicked date picker to open calendar at (662, 508) on .react-date-picker__inputGroup
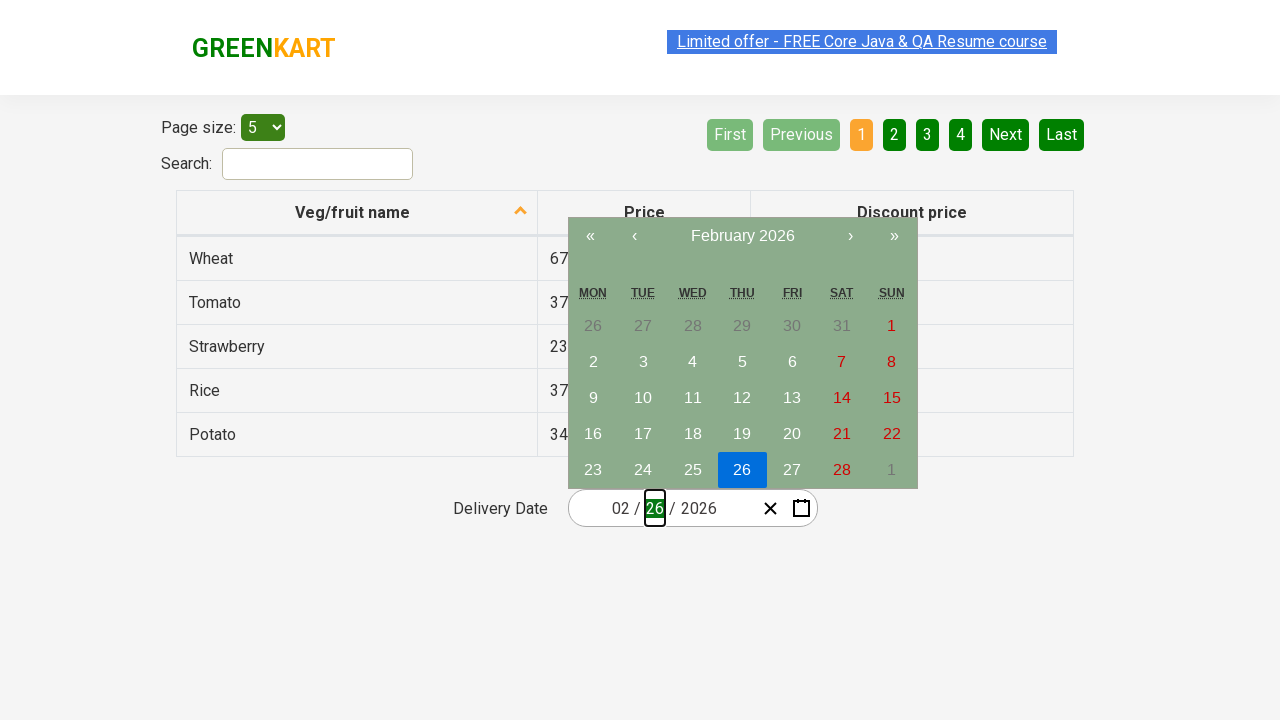

Clicked navigation label to go to year view at (742, 236) on .react-calendar__navigation__label
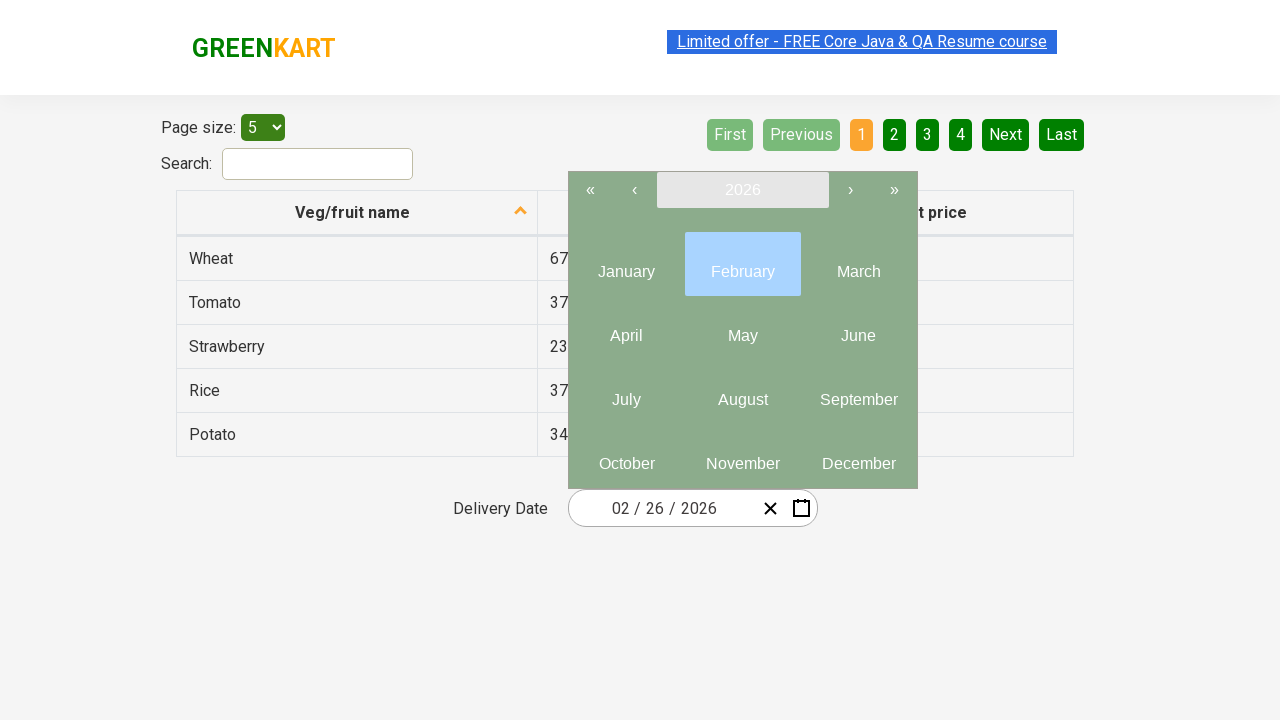

Clicked navigation label again to go to decade view at (742, 190) on .react-calendar__navigation__label
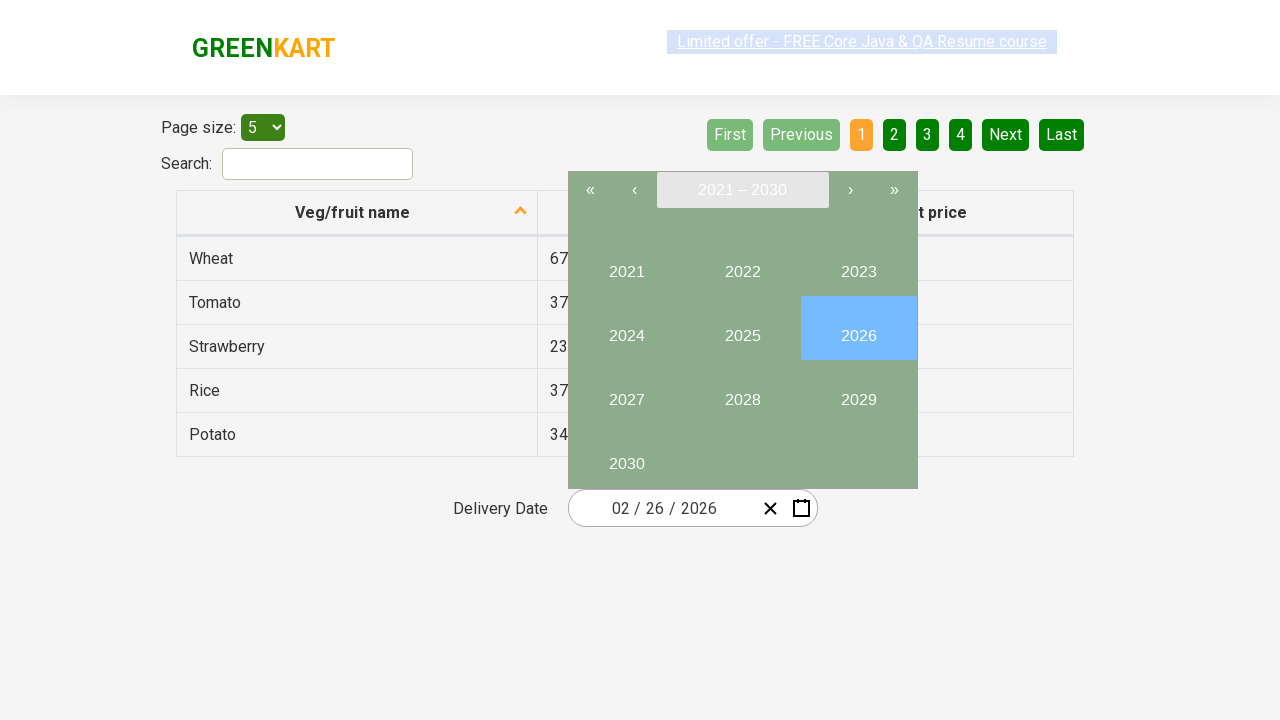

Selected year 2027 at (626, 392) on button:has-text('2027')
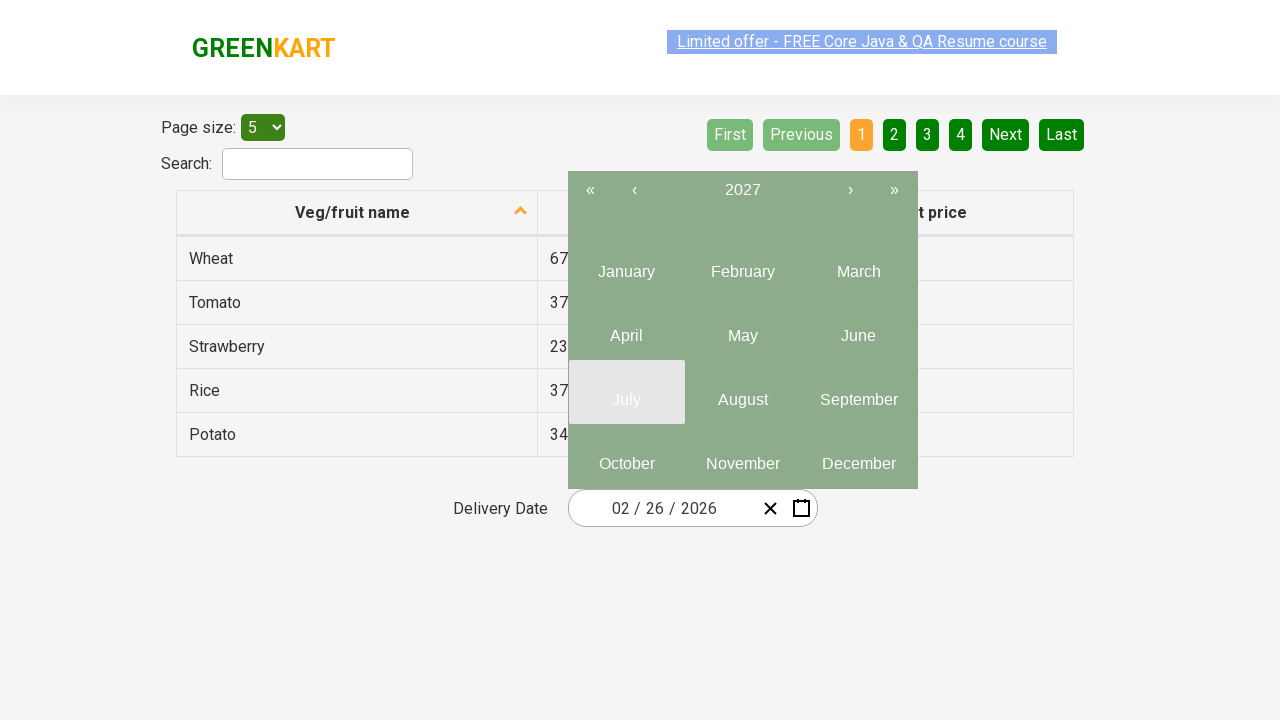

Selected June from month view at (858, 328) on .react-calendar__year-view__months__month >> nth=5
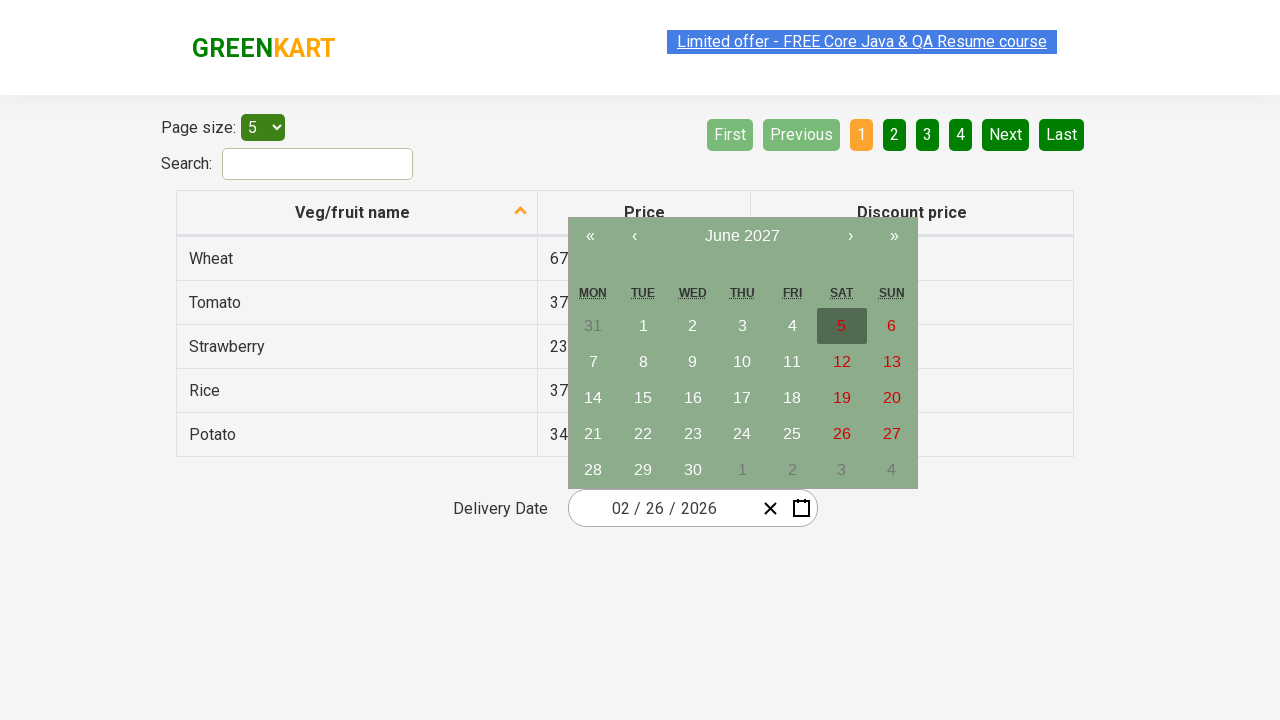

Selected date 15 from June calendar at (643, 398) on abbr:has-text('15')
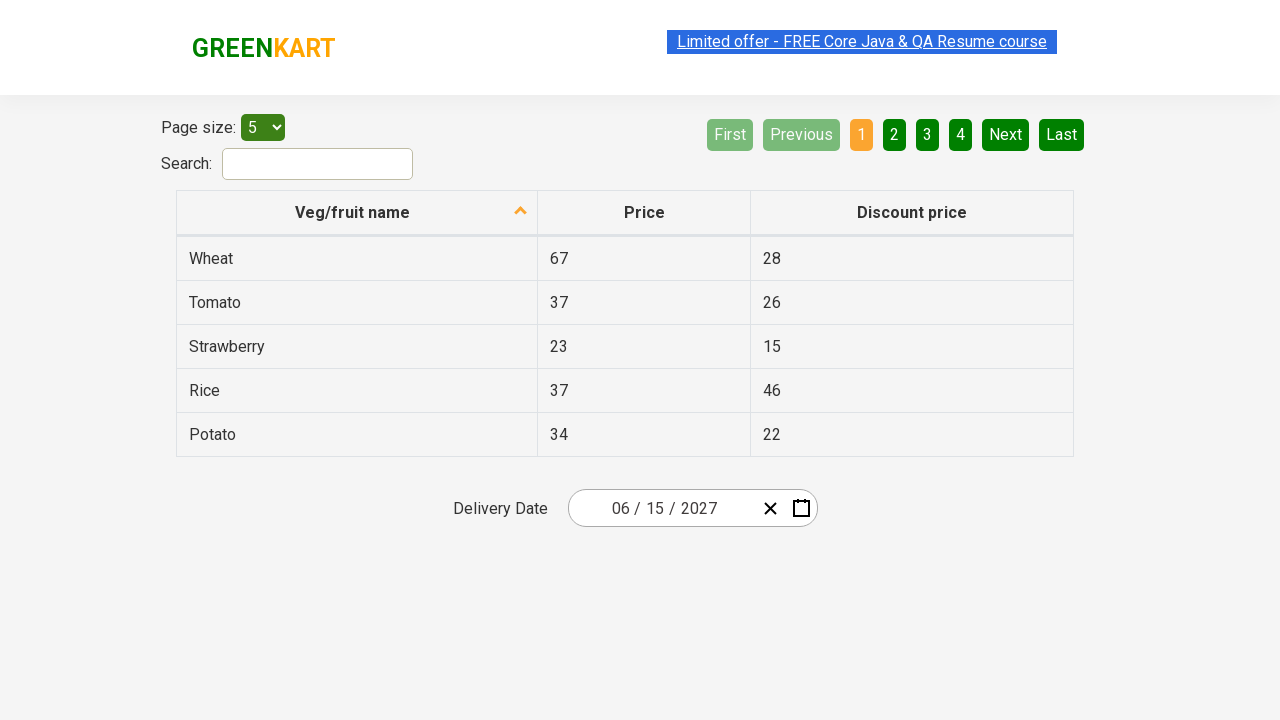

Located all input fields in date picker group
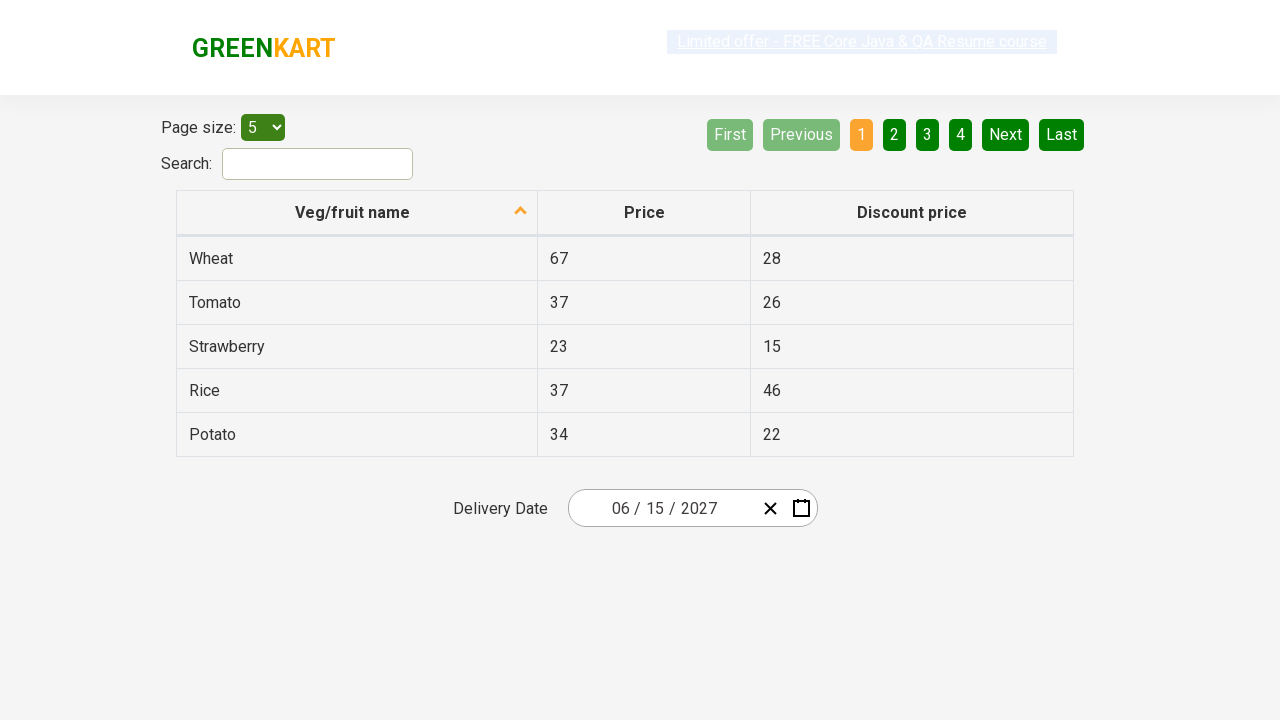

Verified date input field 0 contains expected value '6'
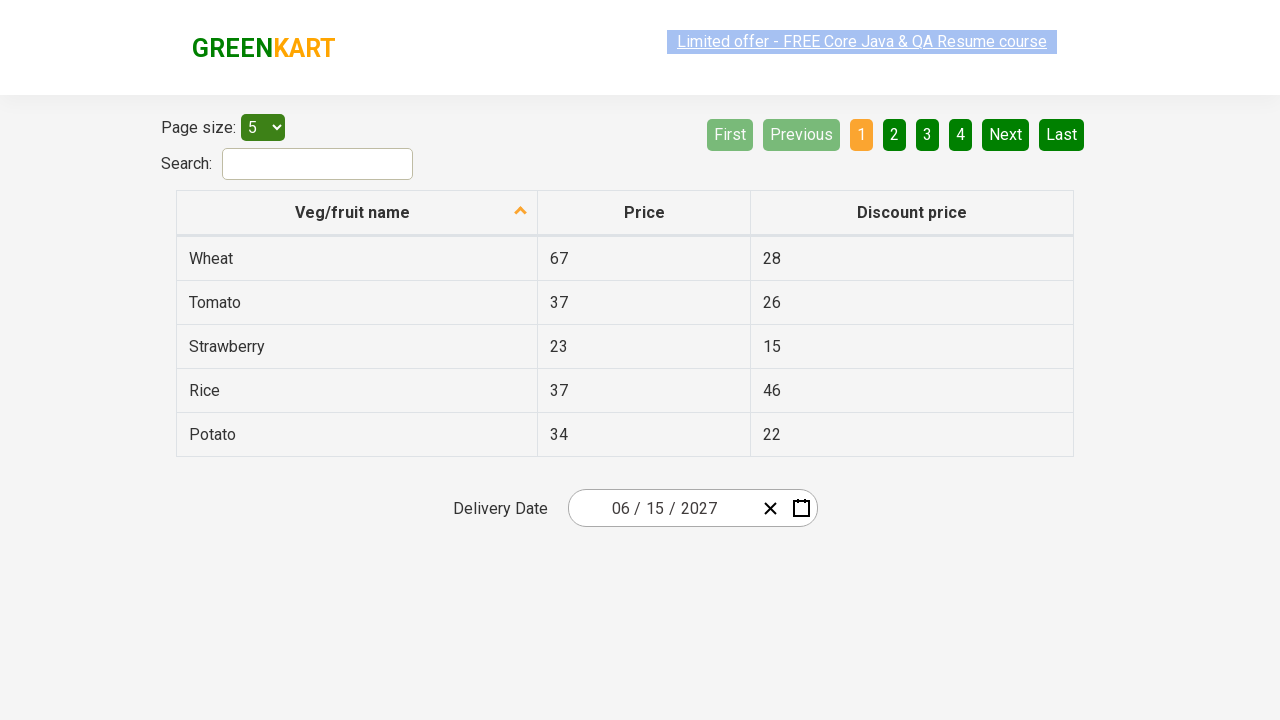

Verified date input field 1 contains expected value '15'
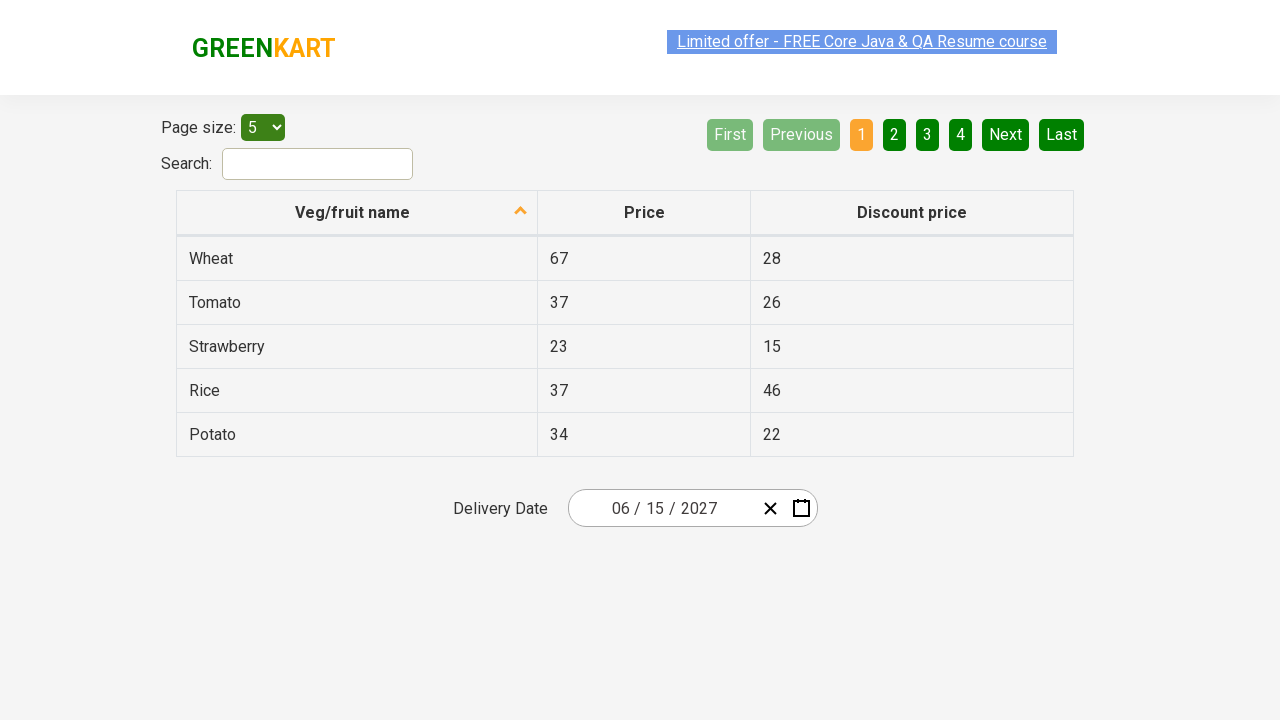

Verified date input field 2 contains expected value '2027'
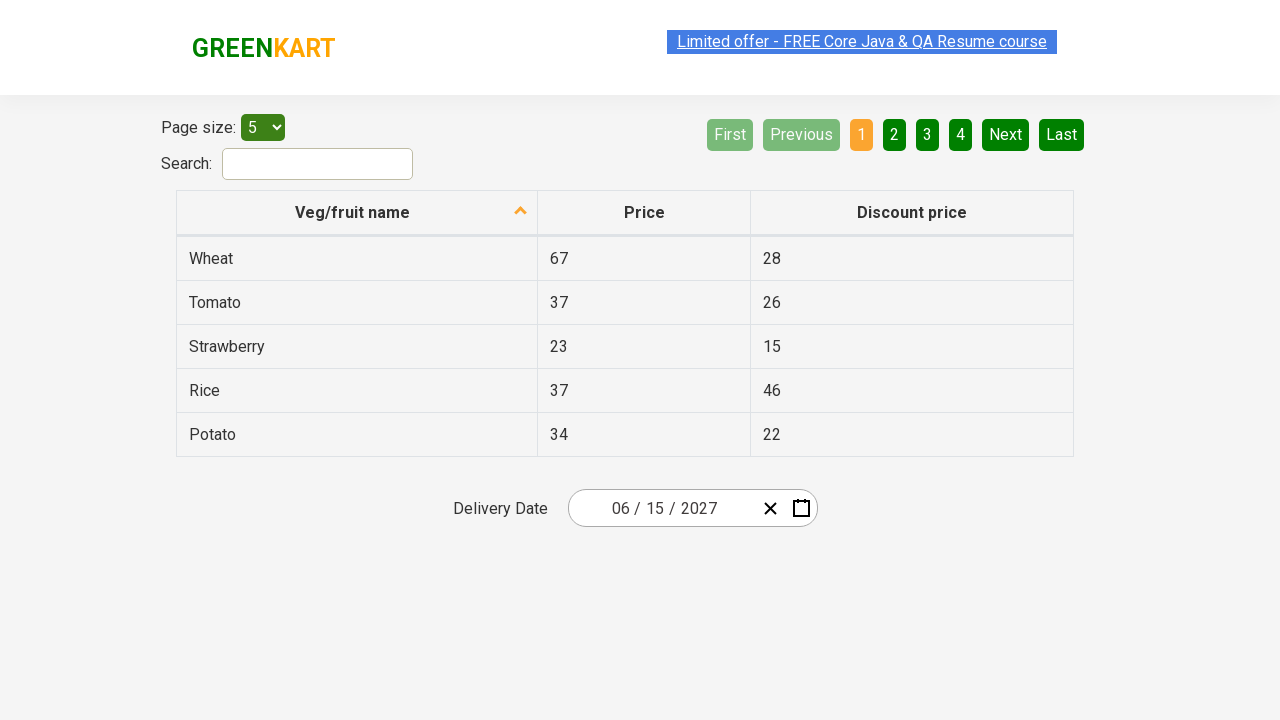

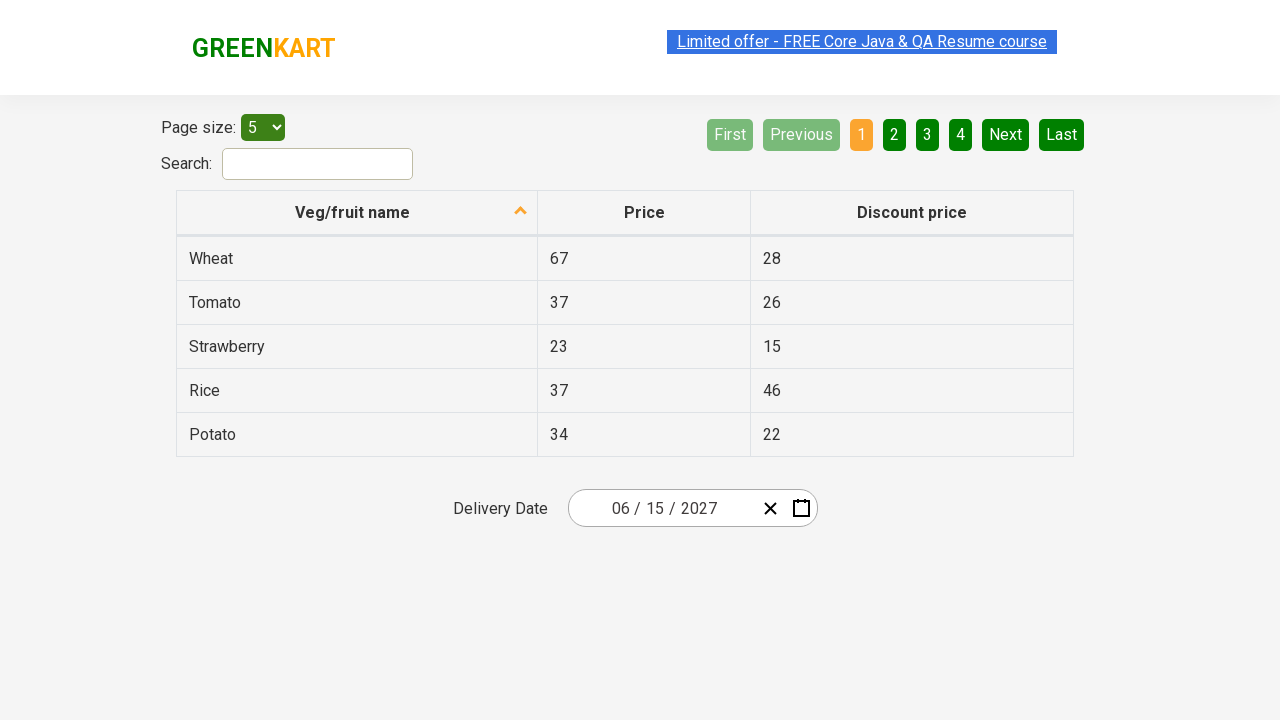